Tests a form by reading a hidden attribute value from an element, calculating a mathematical result, filling in the answer, checking required checkboxes, and submitting the form.

Starting URL: http://suninjuly.github.io/get_attribute.html

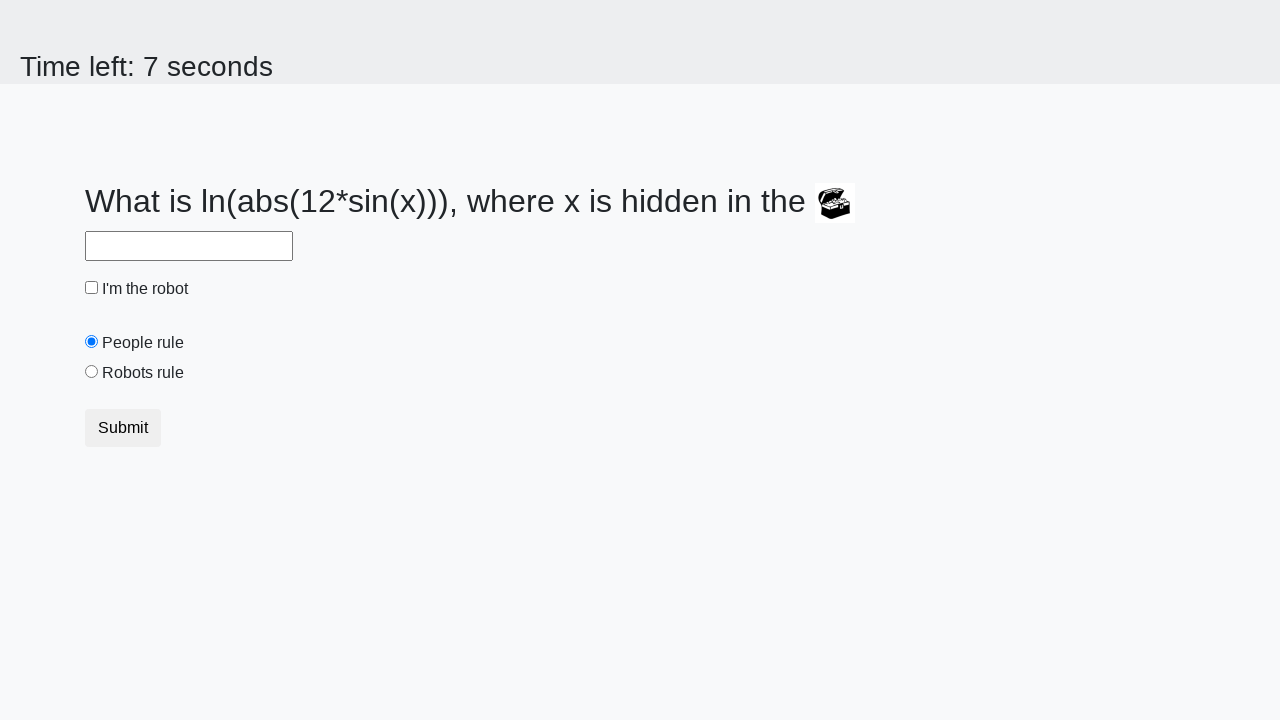

Retrieved 'valuex' attribute from treasure element
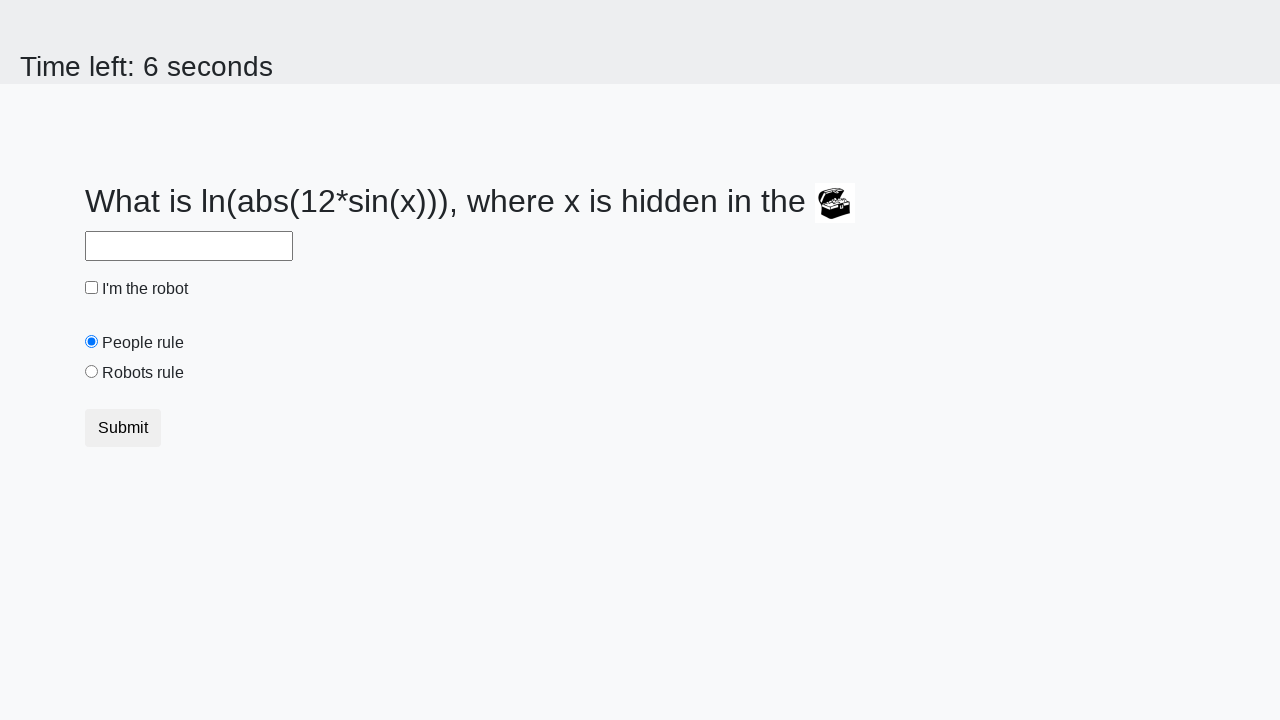

Calculated mathematical answer: 1.350707041829955
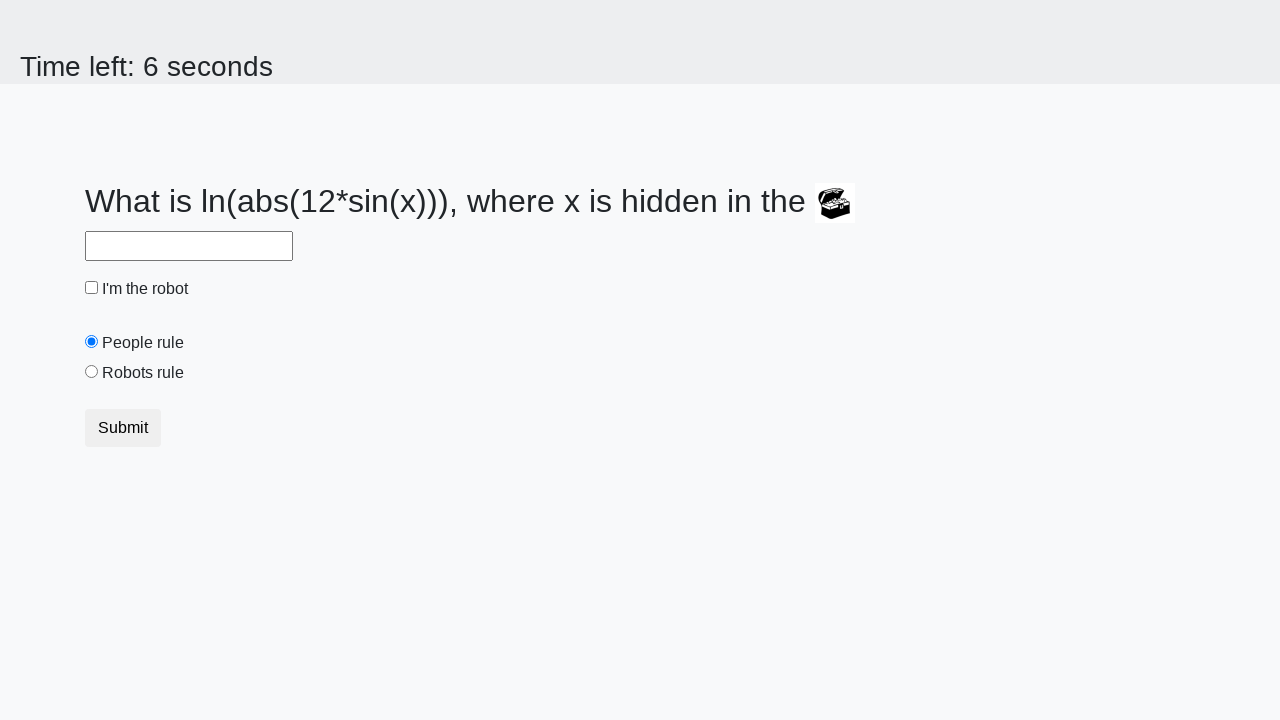

Filled answer field with calculated value on #answer
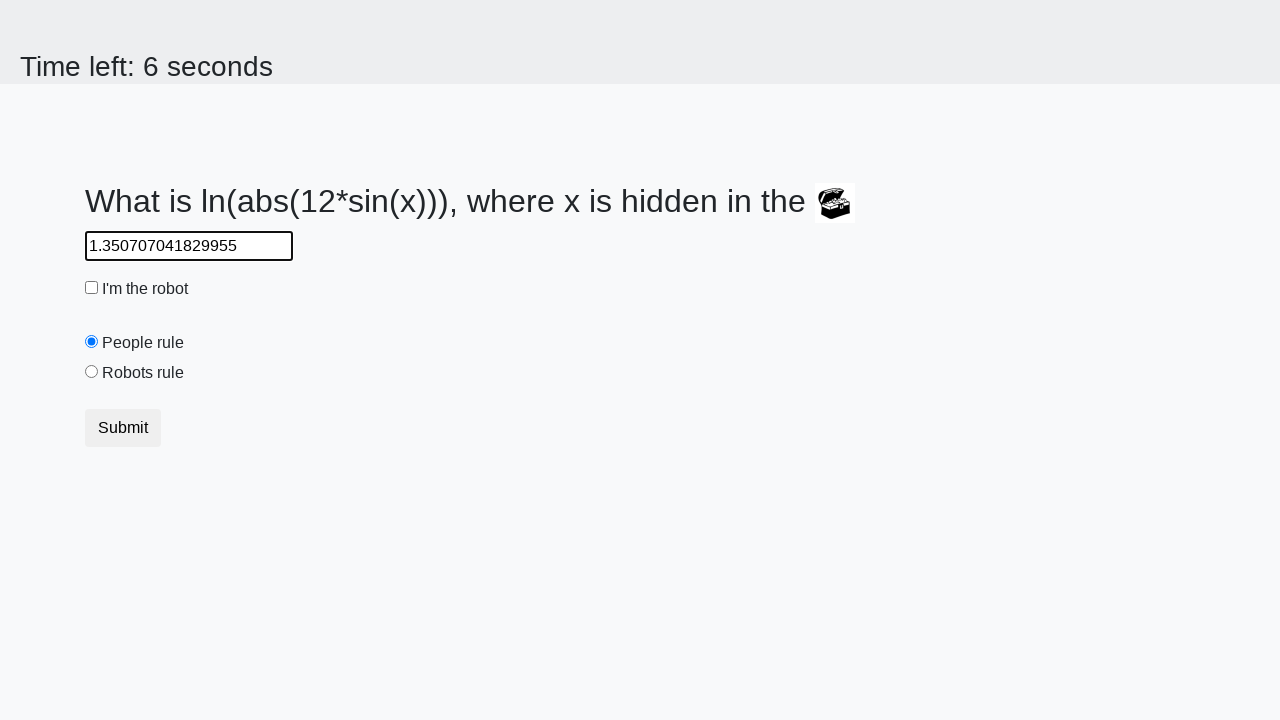

Checked the robot checkbox at (92, 288) on #robotCheckbox
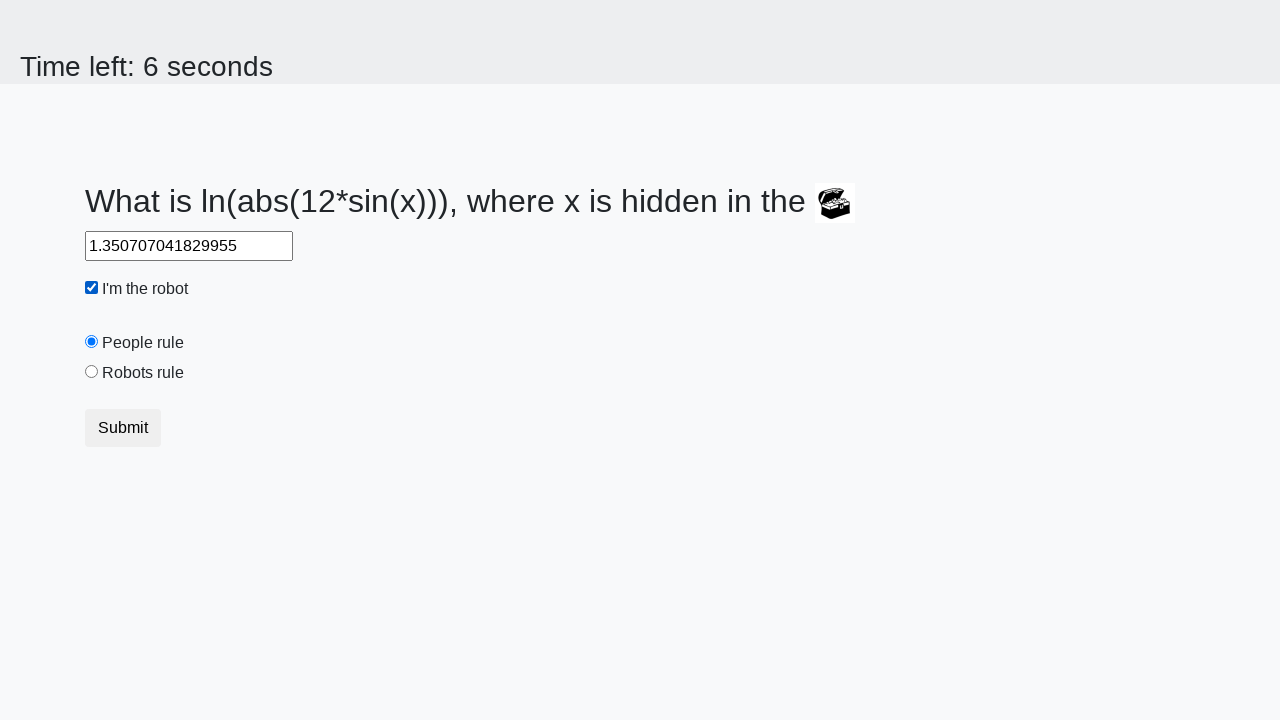

Checked the robots rule checkbox at (92, 372) on #robotsRule
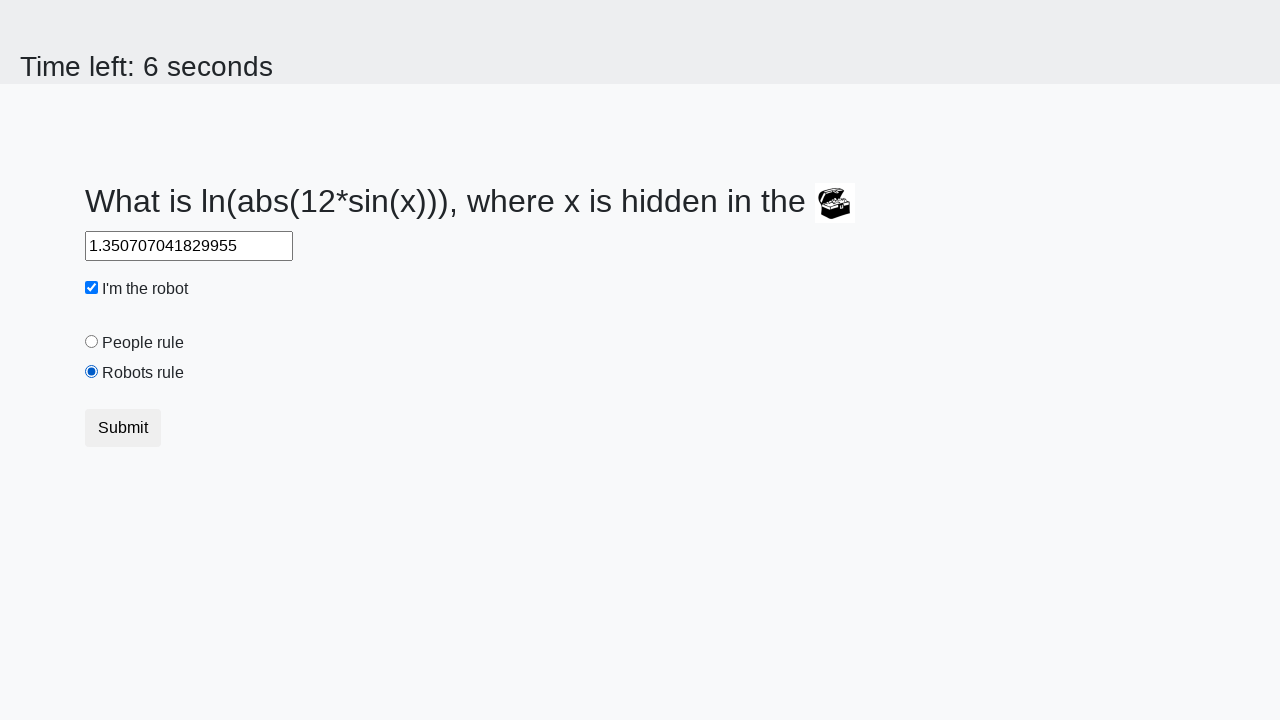

Clicked submit button to submit form at (123, 428) on .btn.btn-default
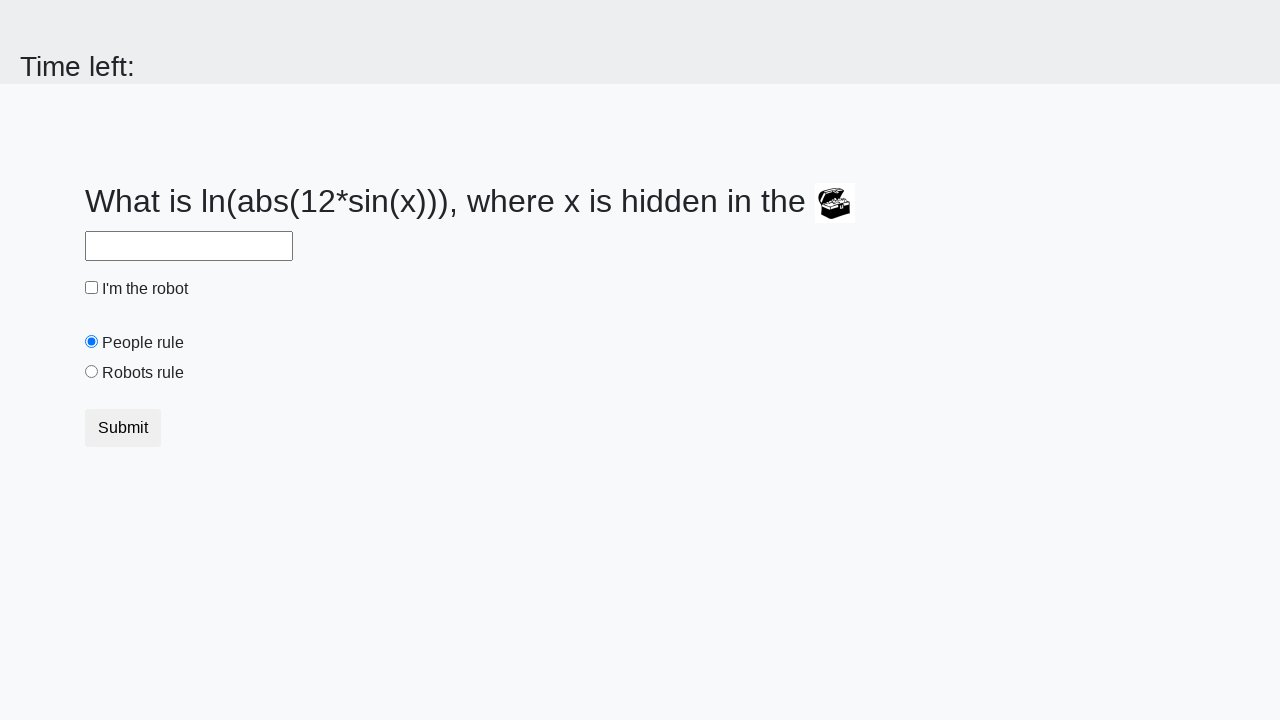

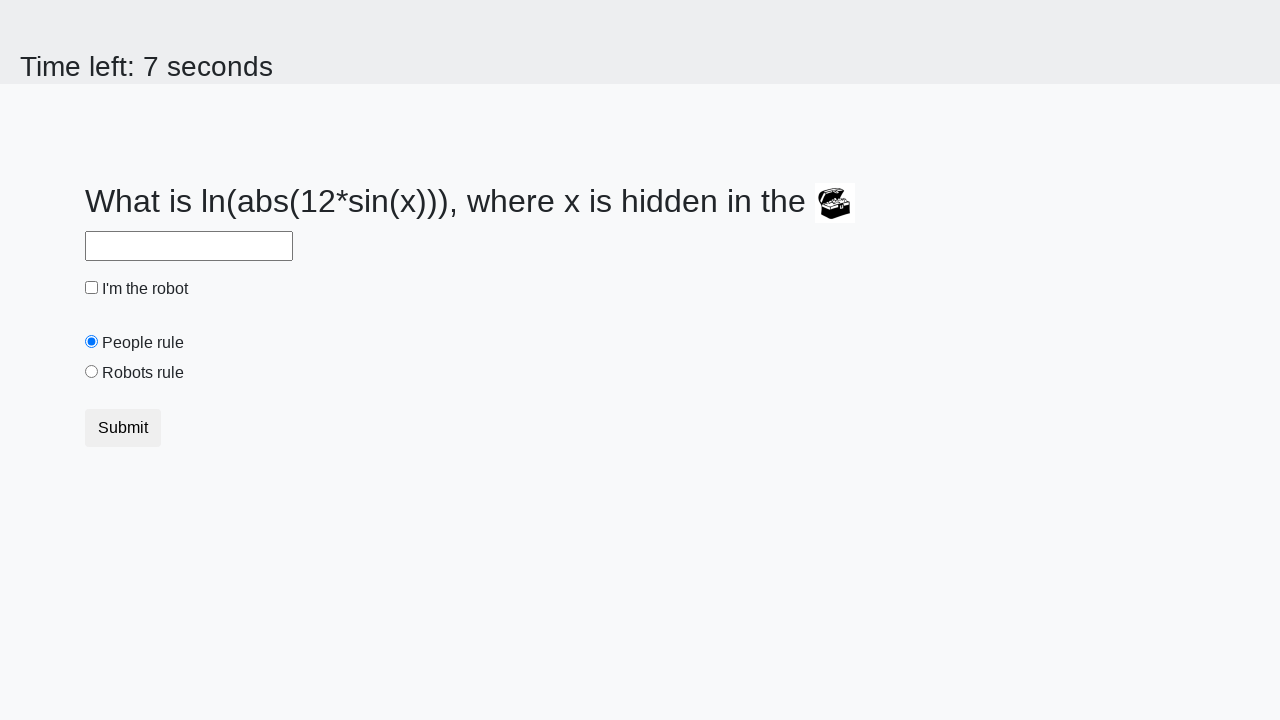